Navigates to the Rahul Shetty Academy Automation Practice page and verifies that footer navigation links are present and visible

Starting URL: https://www.rahulshettyacademy.com/AutomationPractice/

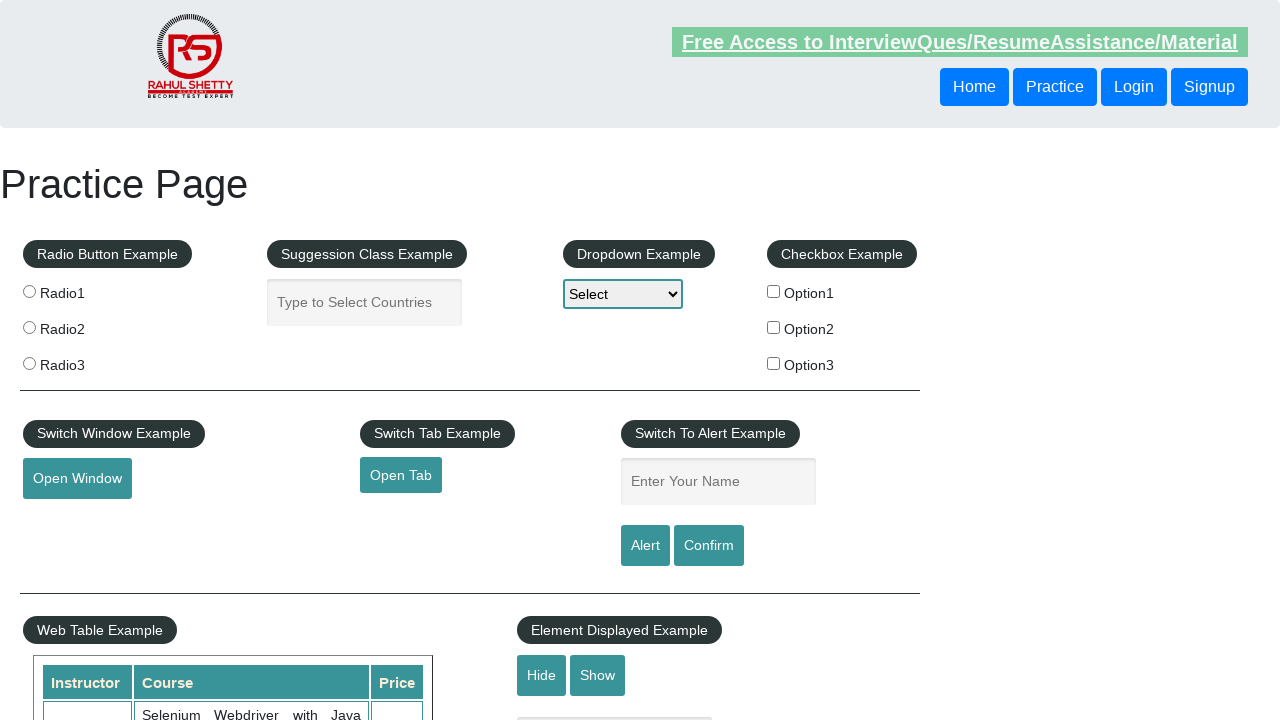

Waited for footer links selector to be available
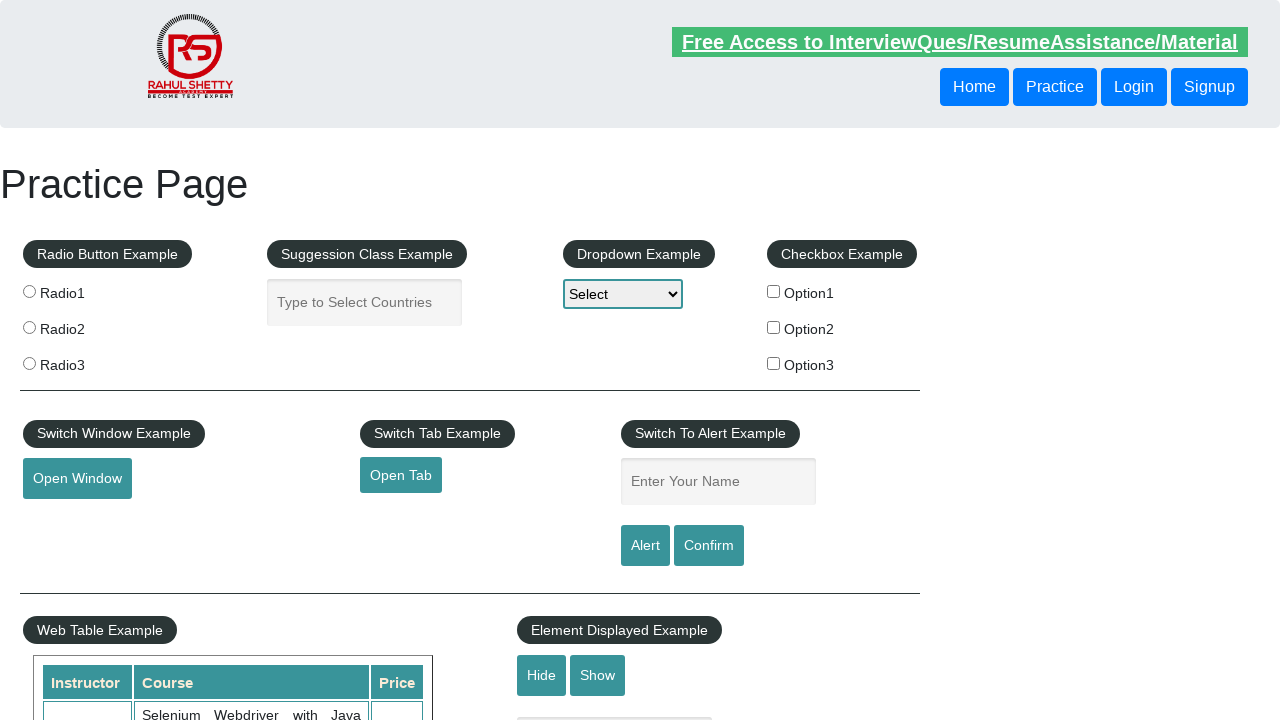

Located all footer navigation links
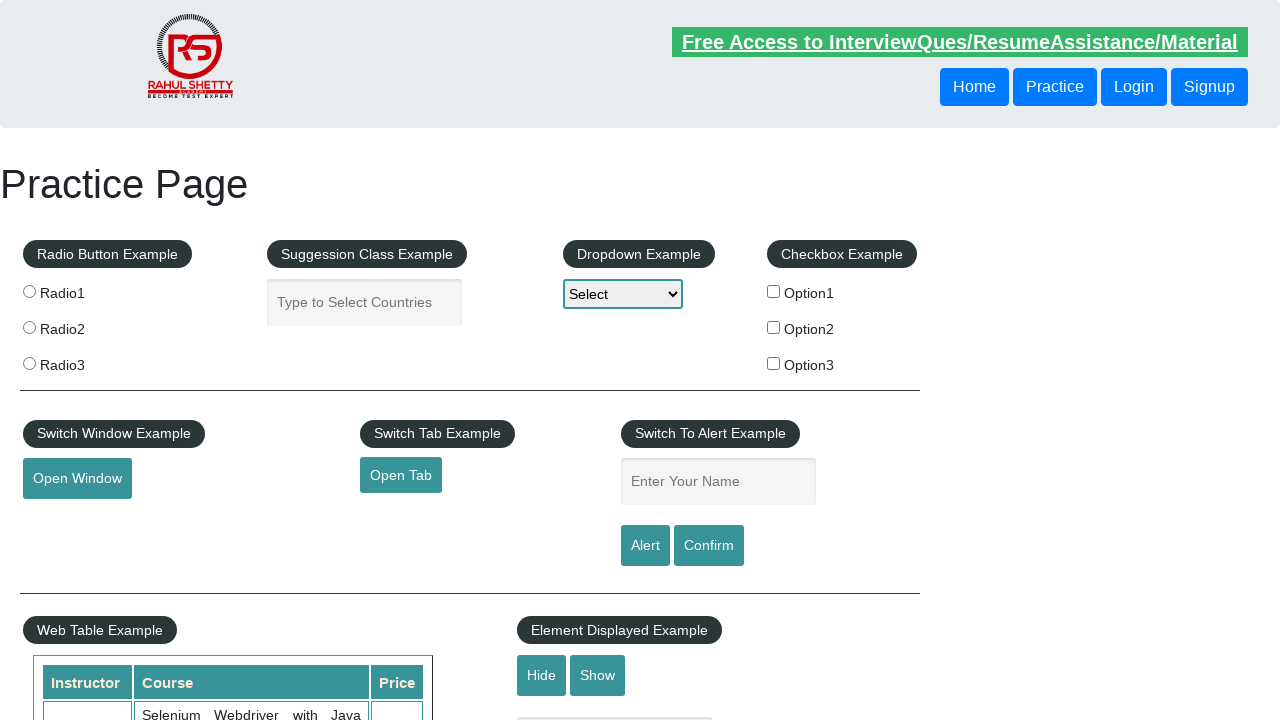

Verified that footer links are present (count > 0)
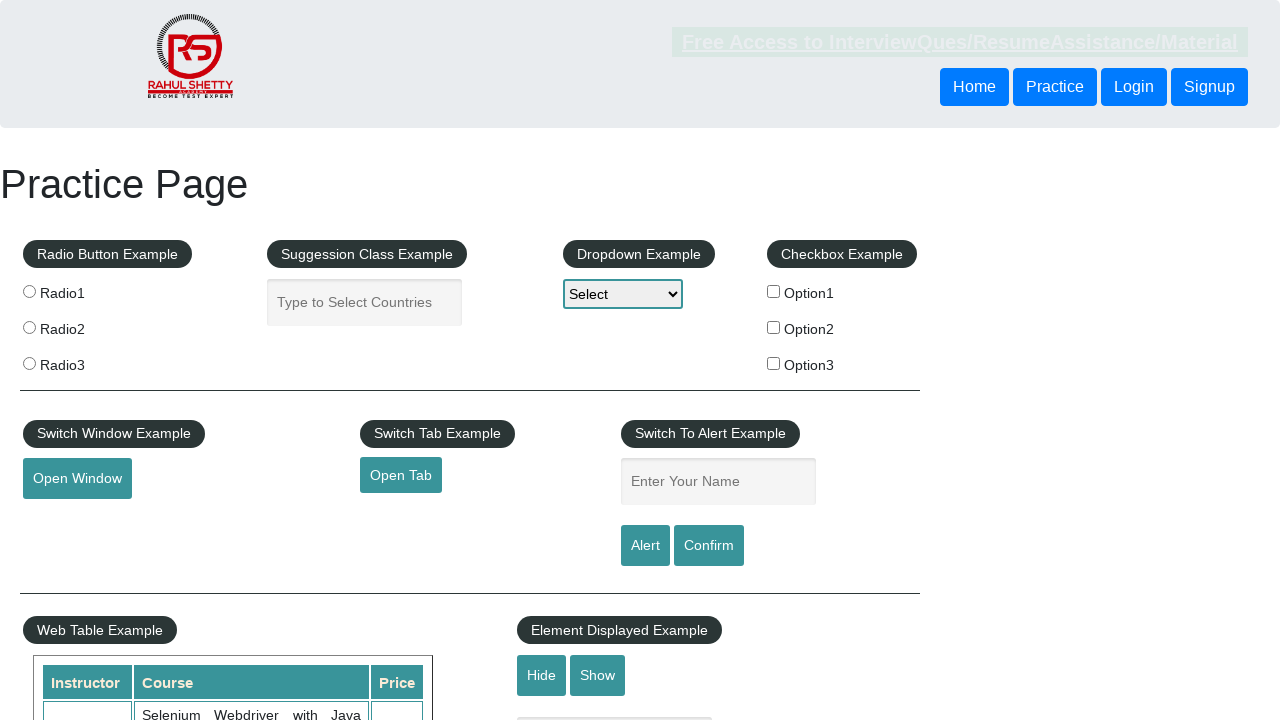

Verified that at least one footer link is visible
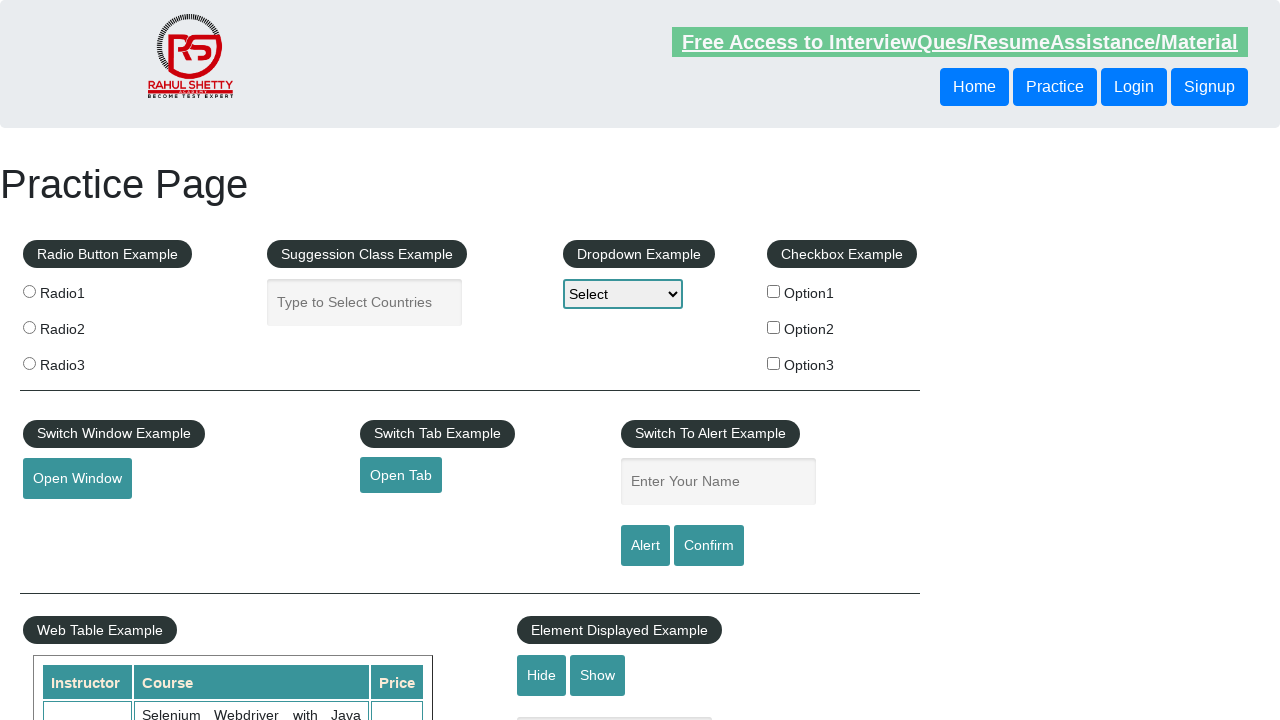

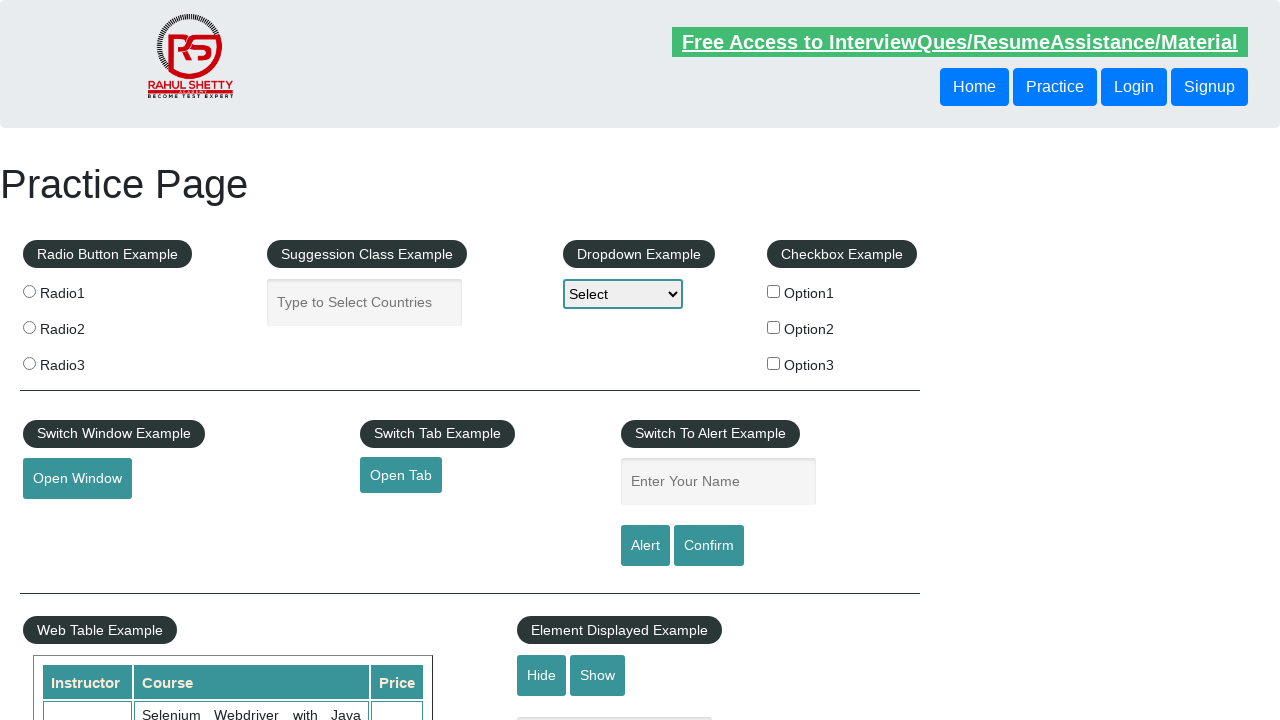